Navigates to Community page and verifies the side menu elements are displayed

Starting URL: https://webdriver.io

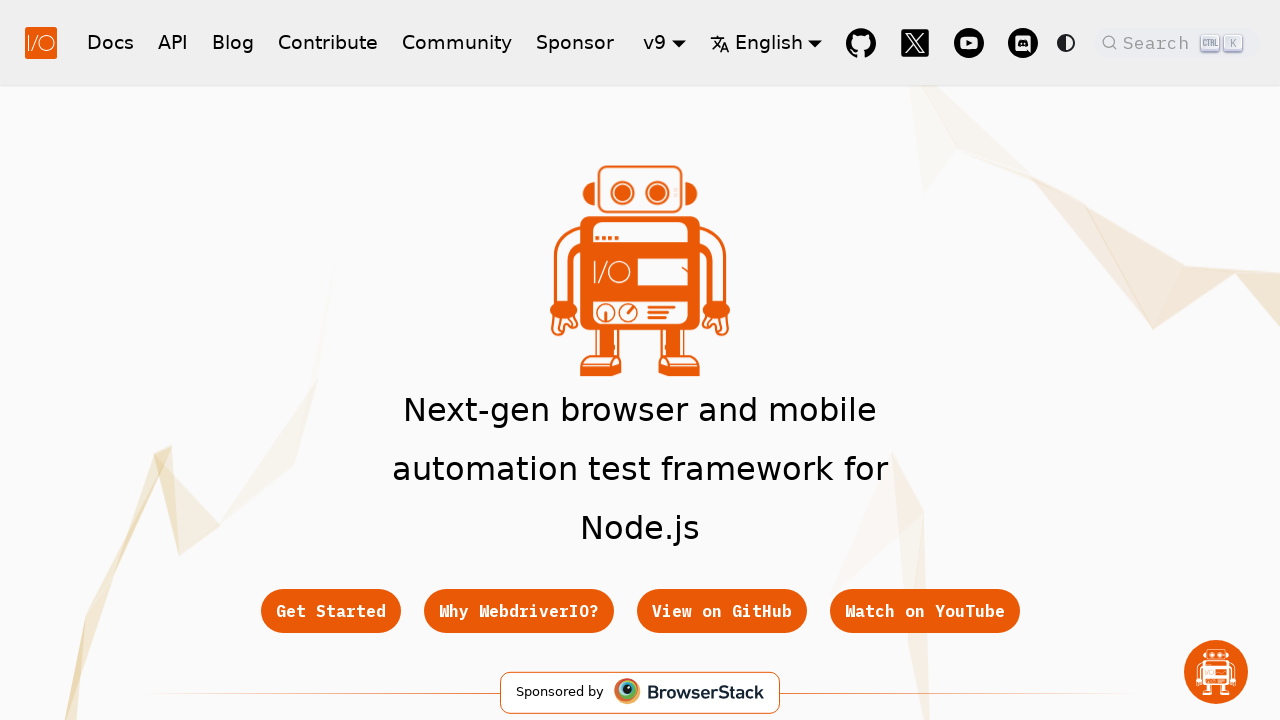

Clicked on Community link in header navigation at (457, 42) on a[href='/community/support']
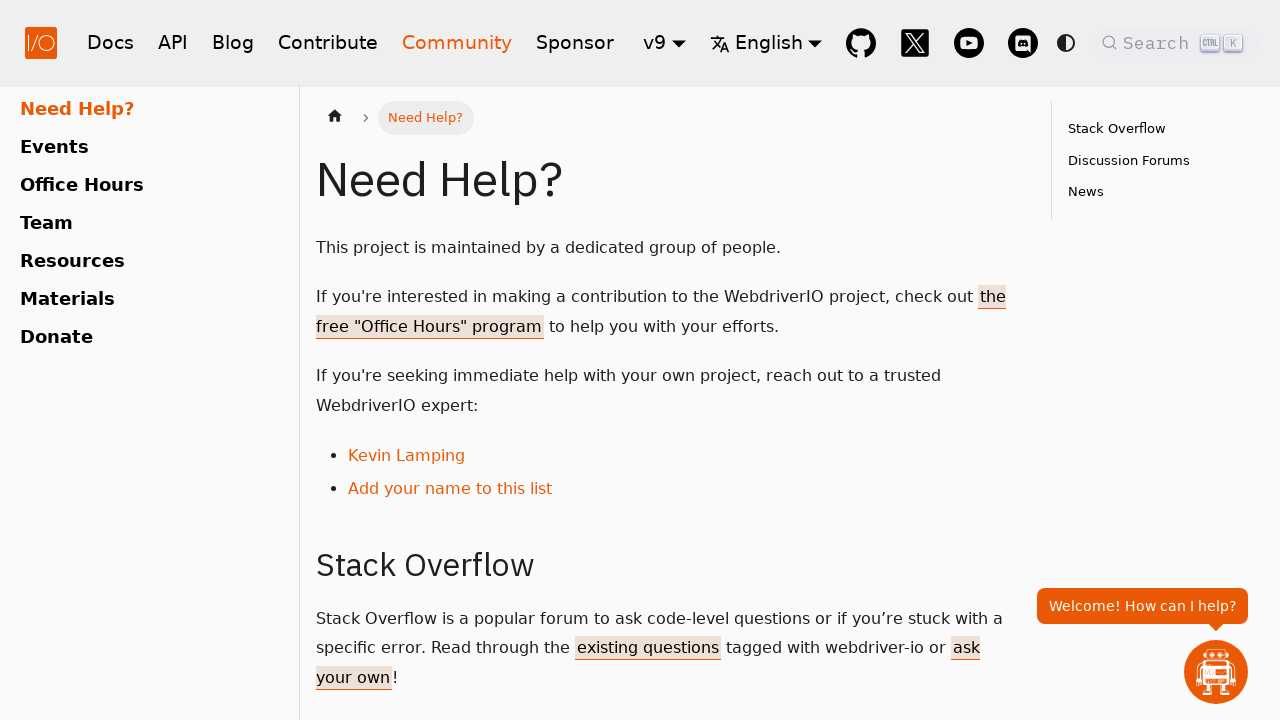

Side menu loaded and is visible
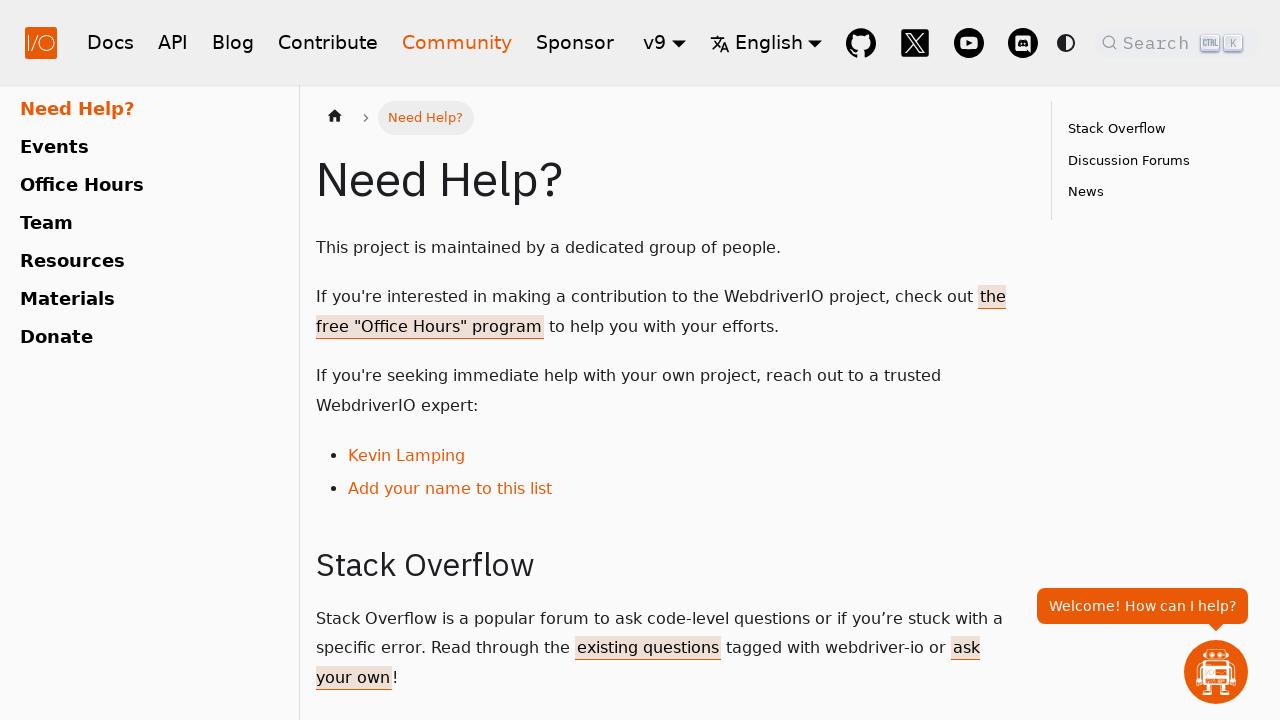

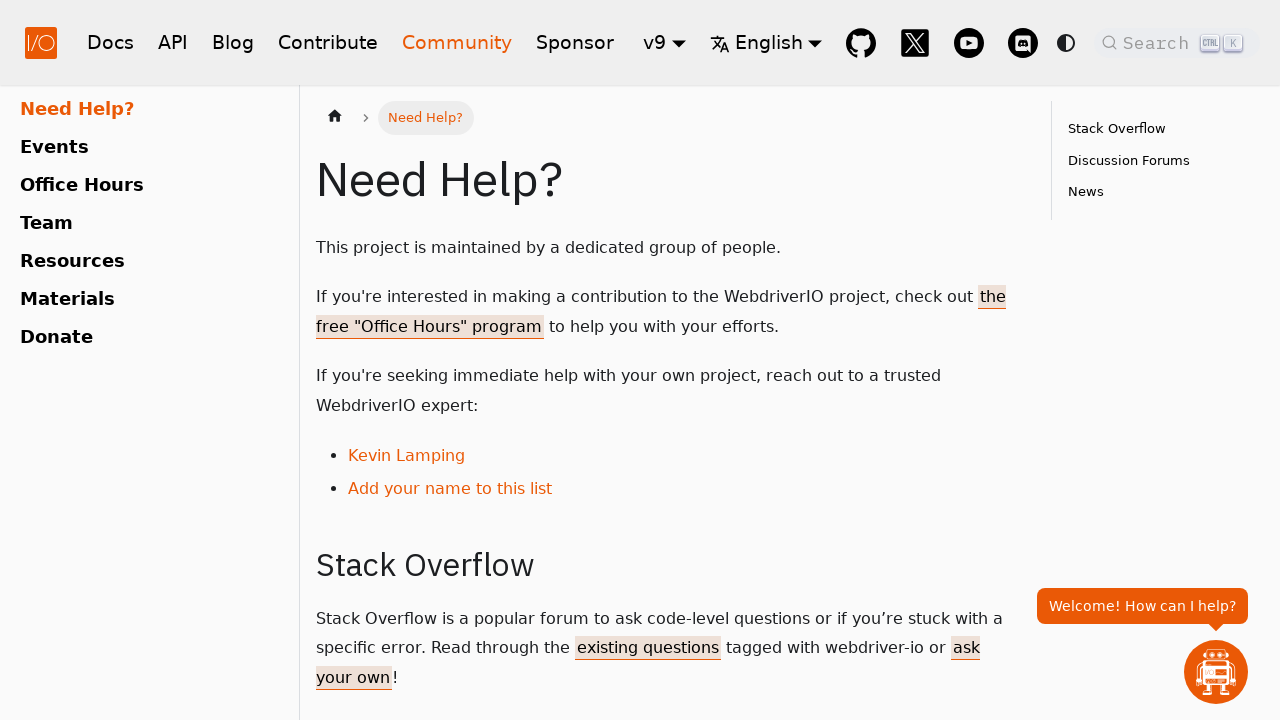